Tests the checkout process by filling all required payment information

Starting URL: https://www.demoblaze.com/

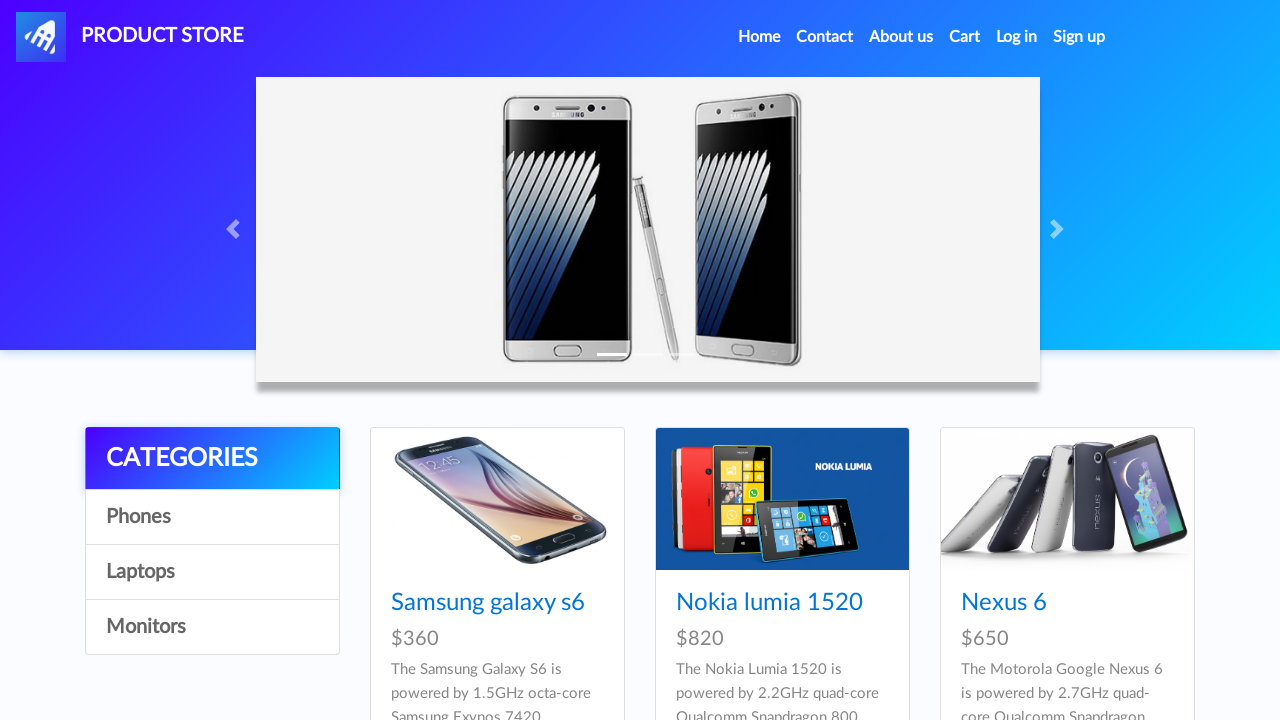

Clicked on cart icon to navigate to shopping cart at (965, 37) on #cartur
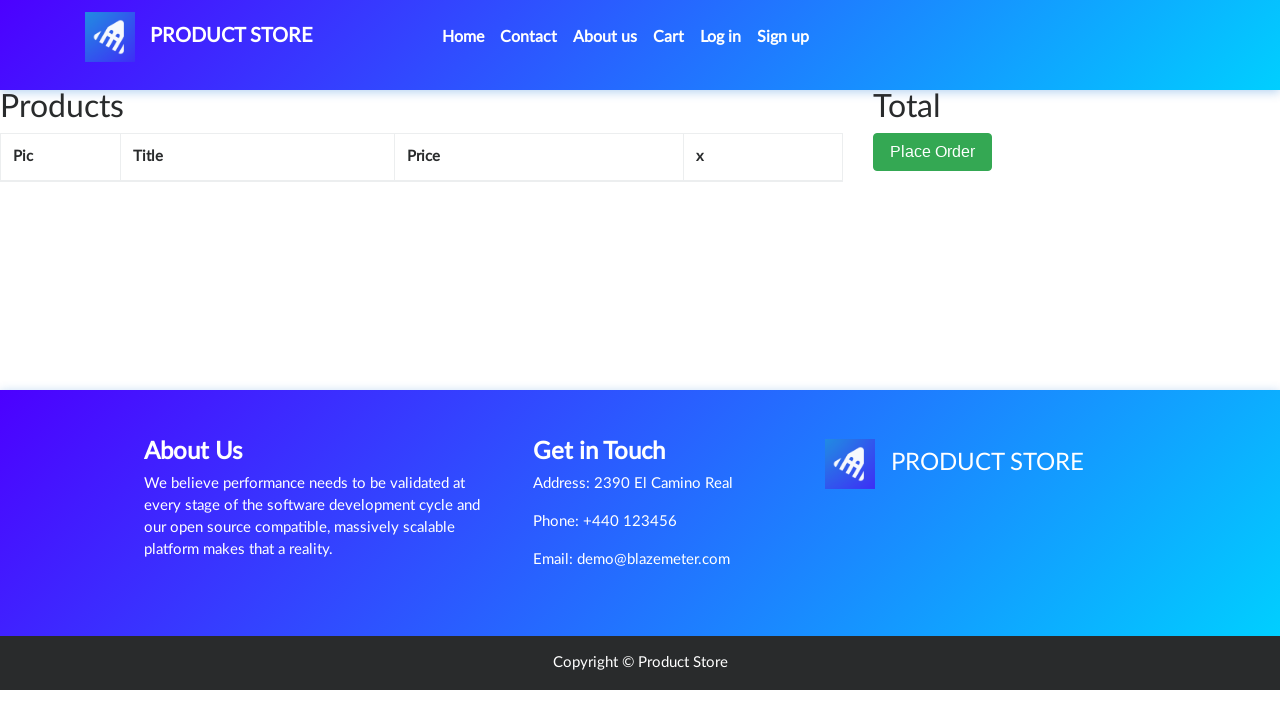

Waited for cart page to load
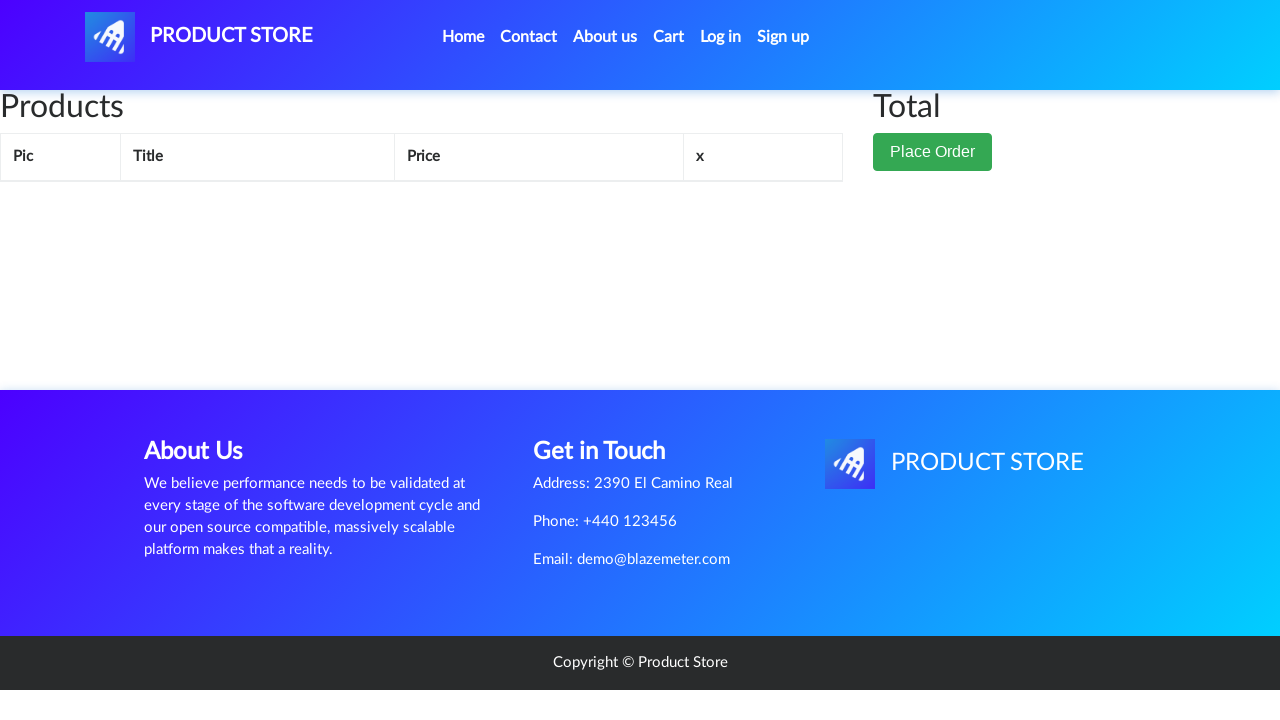

Clicked 'Place Order' button to initiate checkout at (933, 152) on button:text('Place Order')
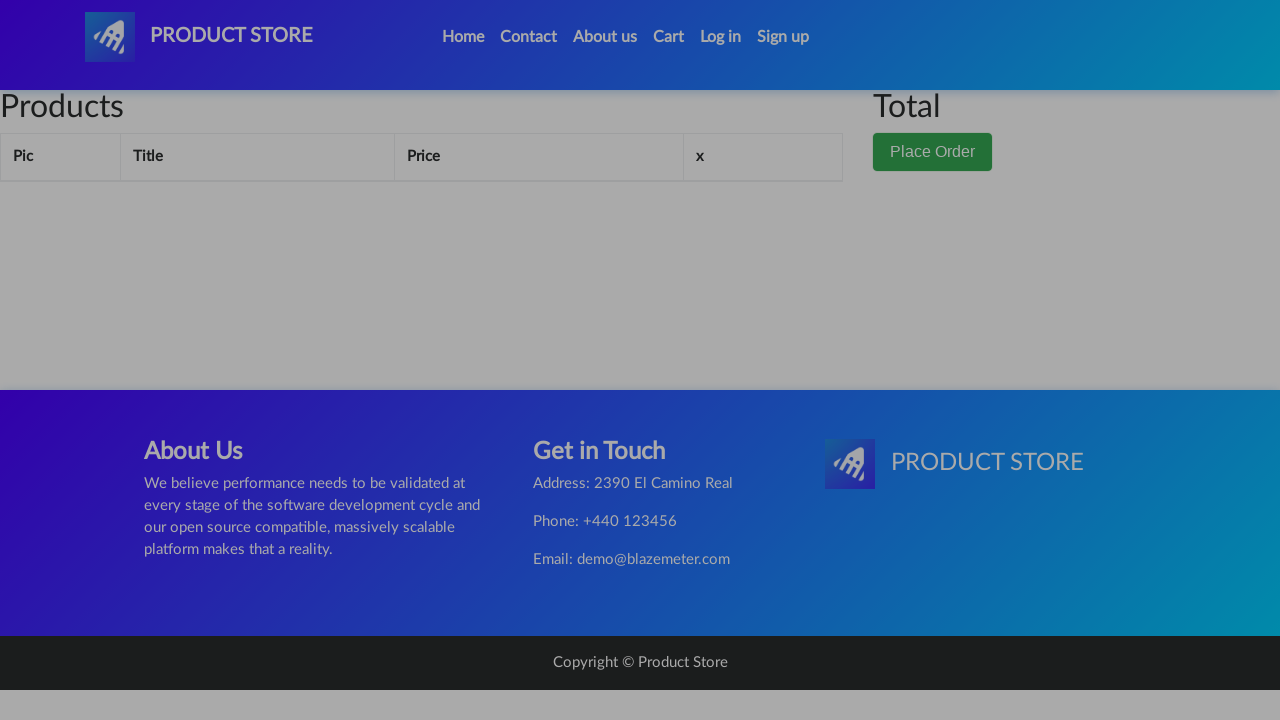

Waited for checkout form to appear
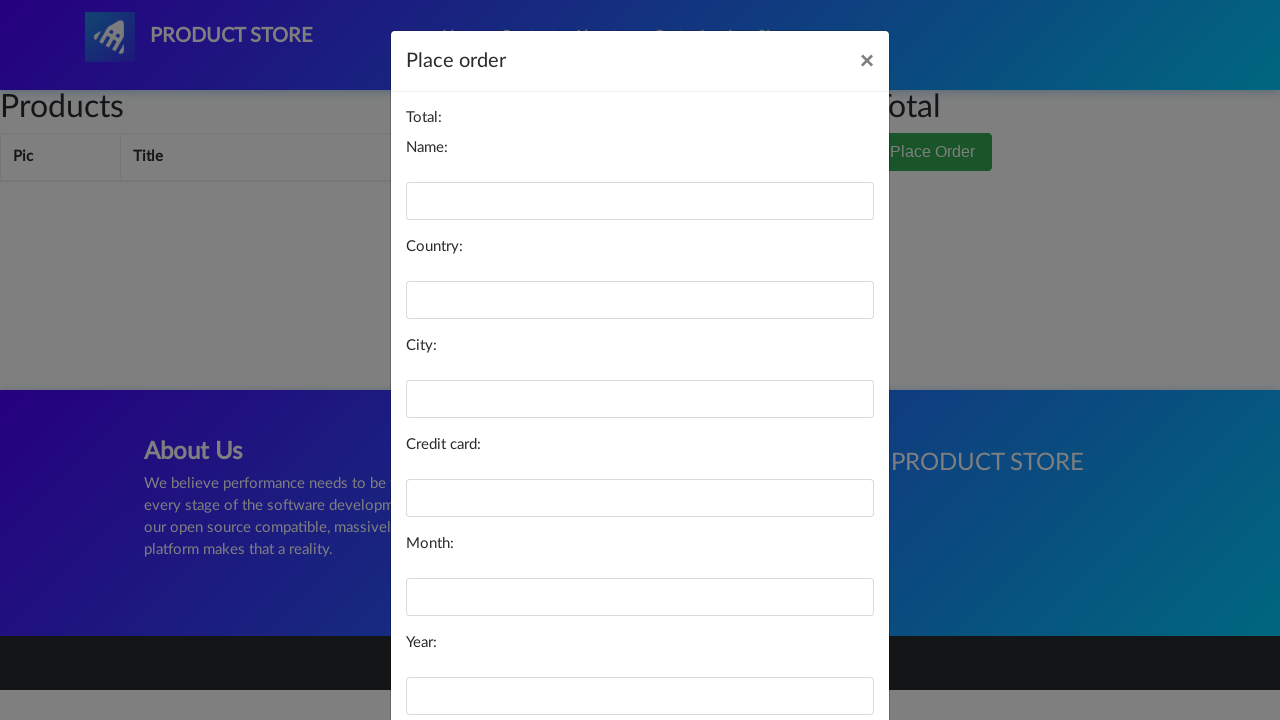

Filled name field with 'Test User' on #name
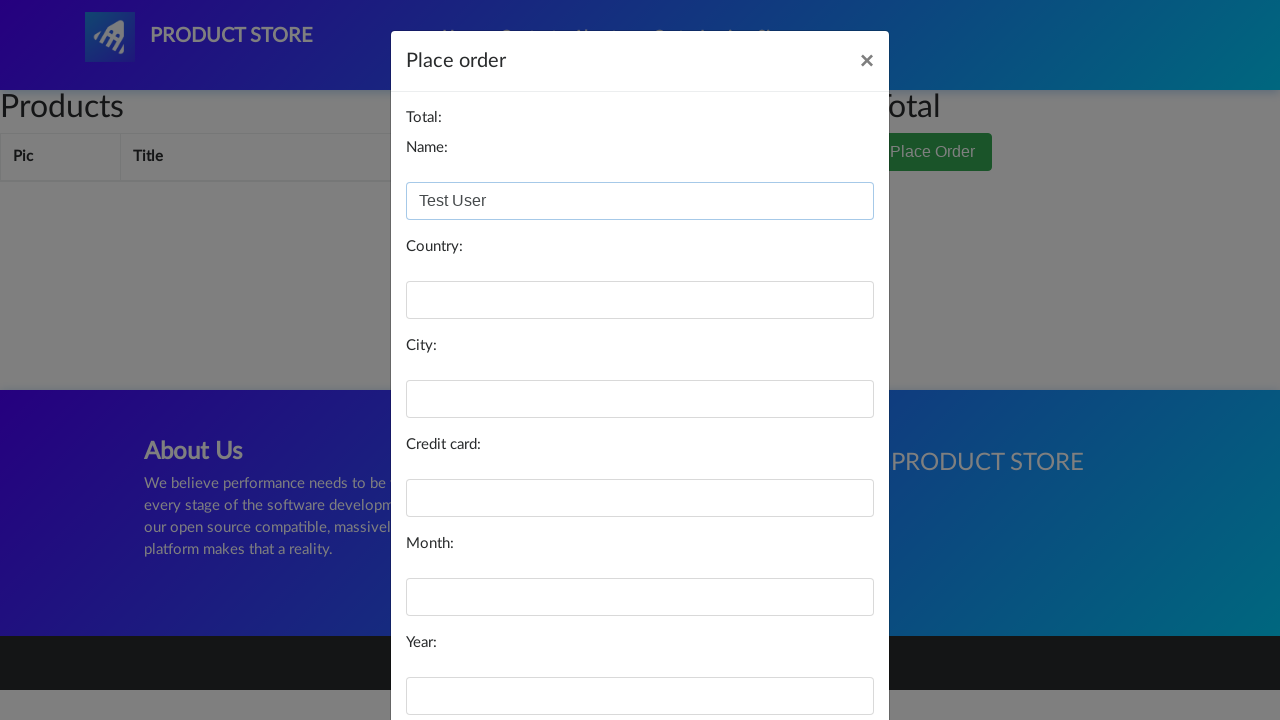

Filled country field with 'Test Country' on #country
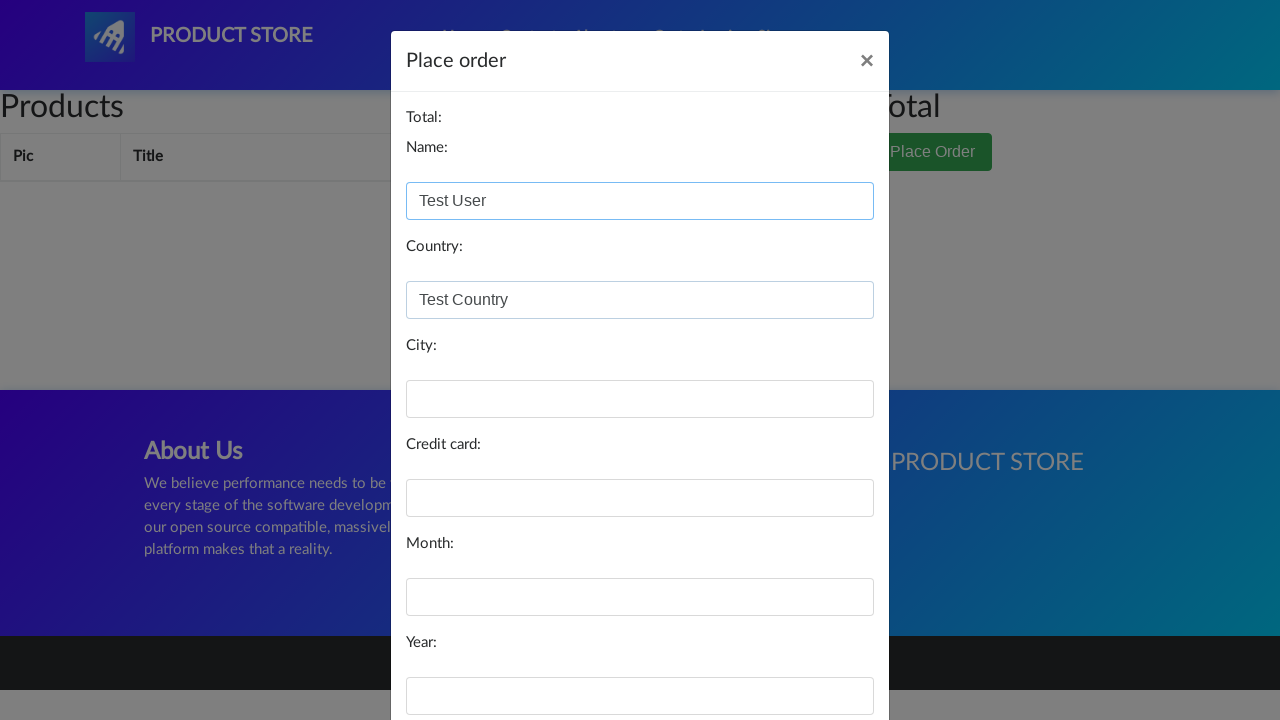

Filled city field with 'Test City' on #city
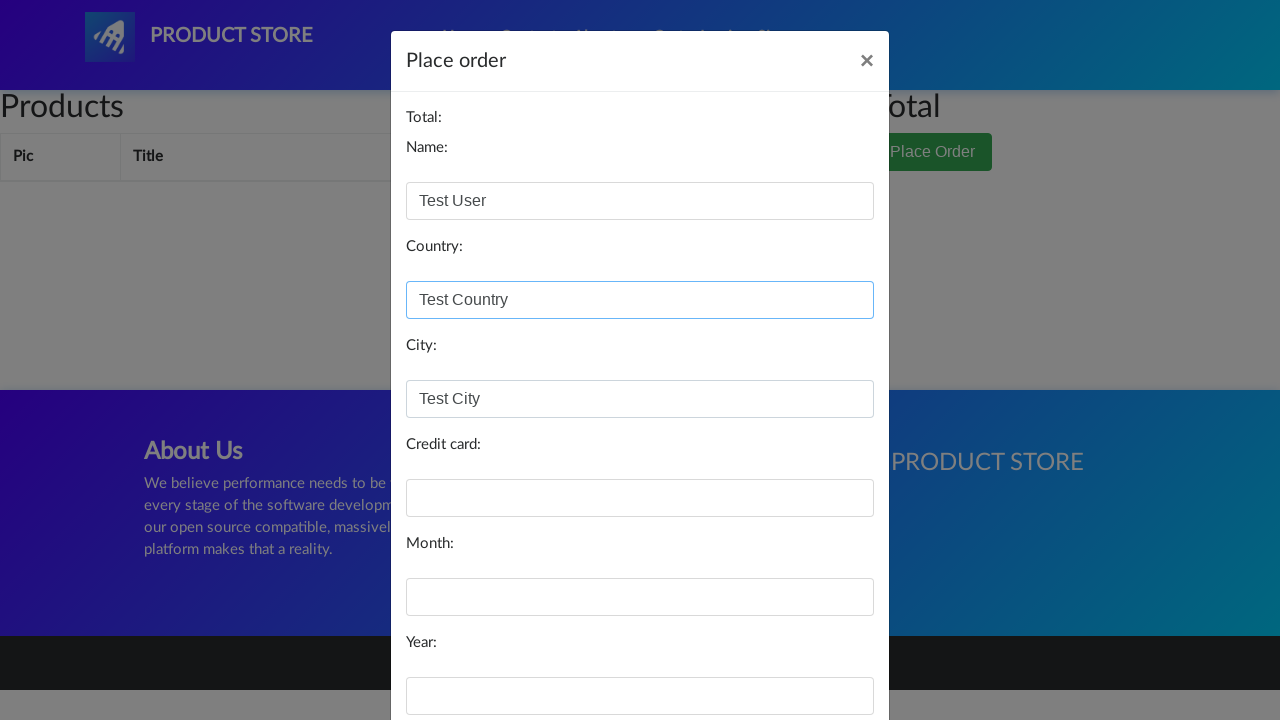

Filled card number field with test credit card number on #card
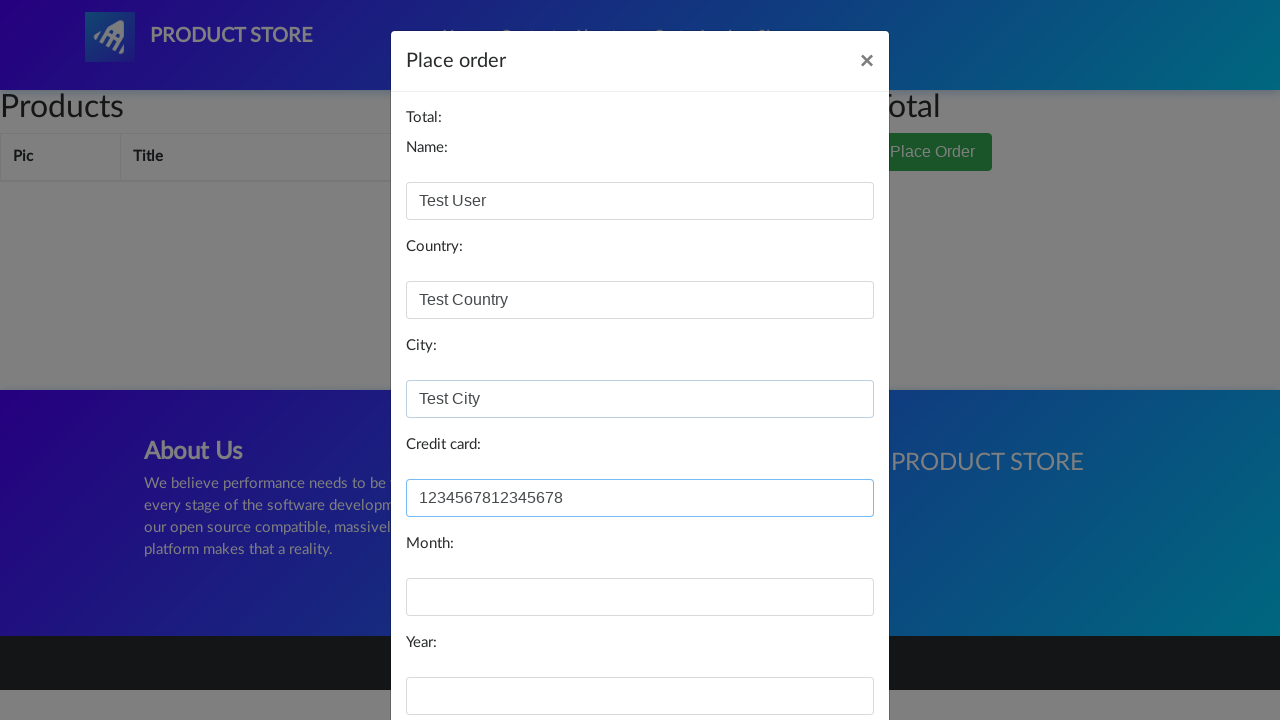

Filled month field with '12' on #month
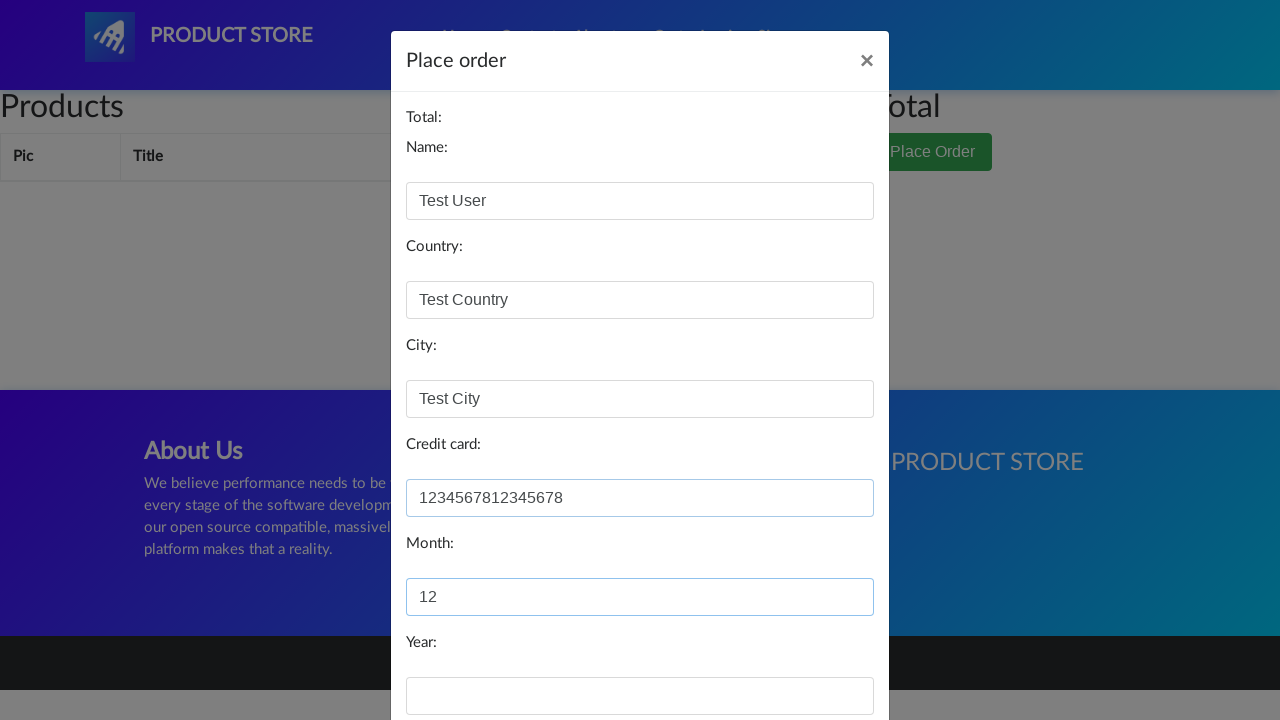

Filled year field with '2023' on #year
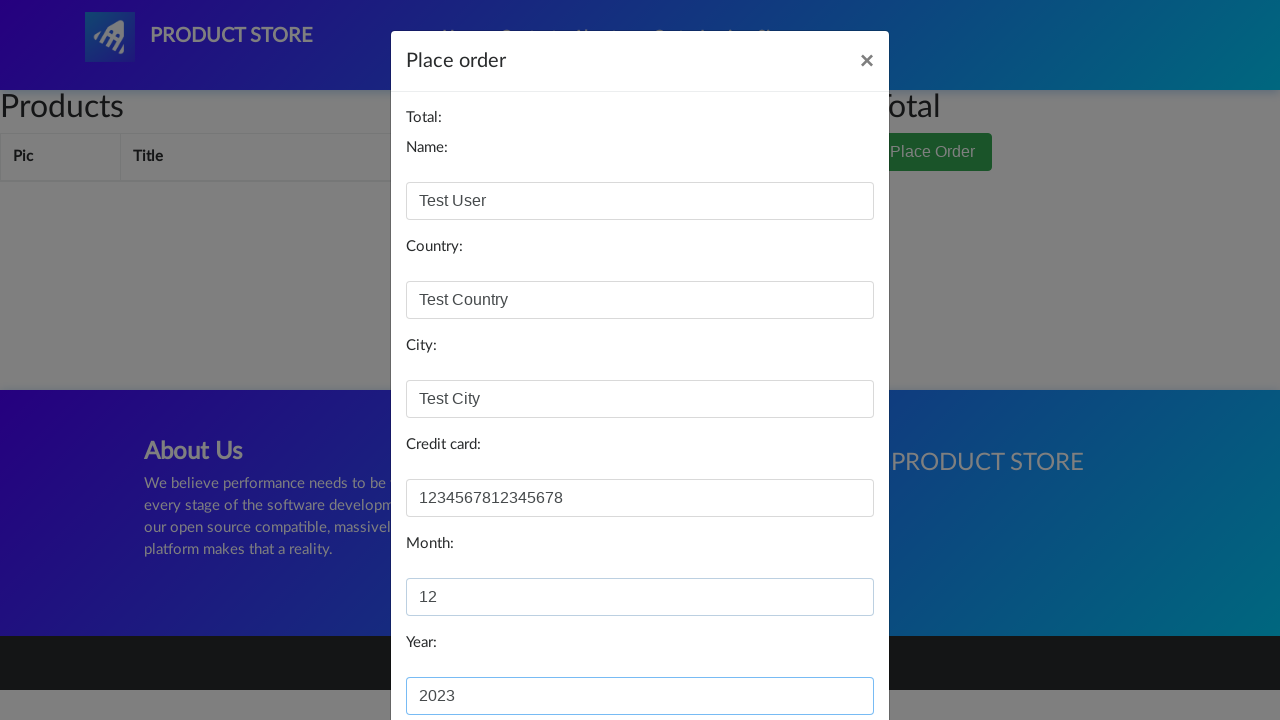

Clicked 'Purchase' button to complete checkout at (823, 655) on button:text('Purchase')
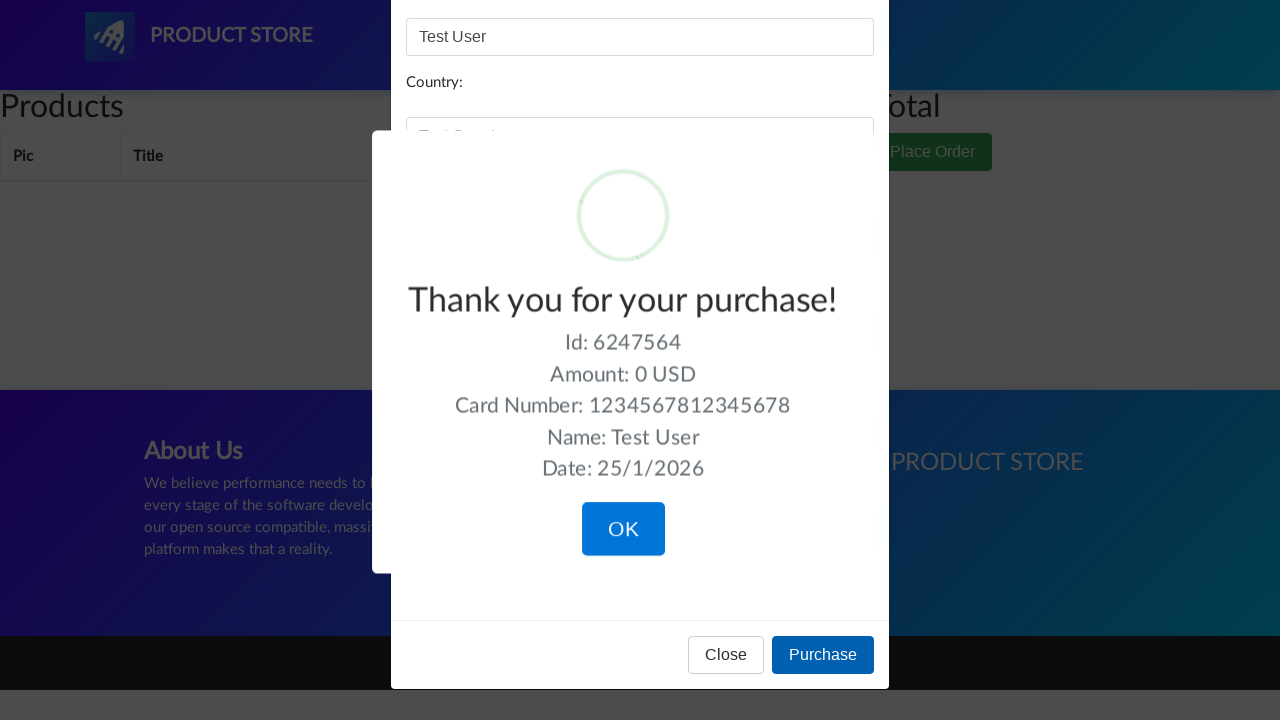

Waited for purchase confirmation
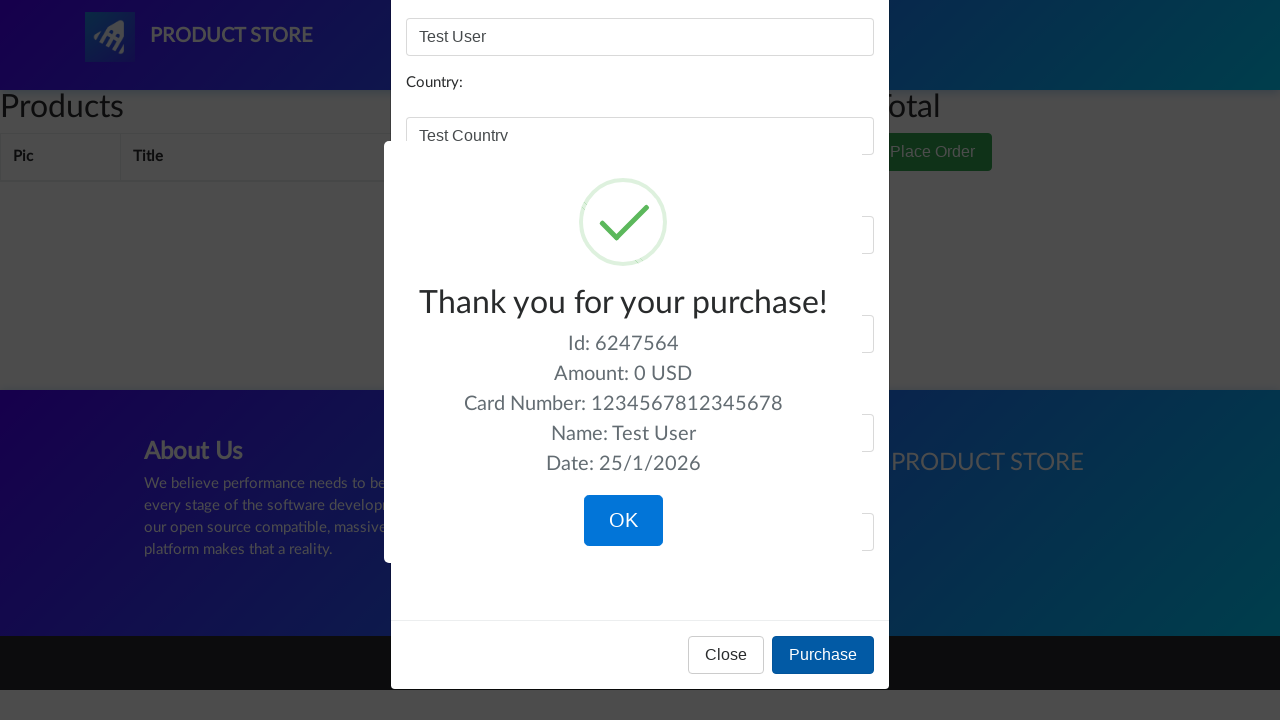

Verified success message 'Thank you for your purchase!' appeared
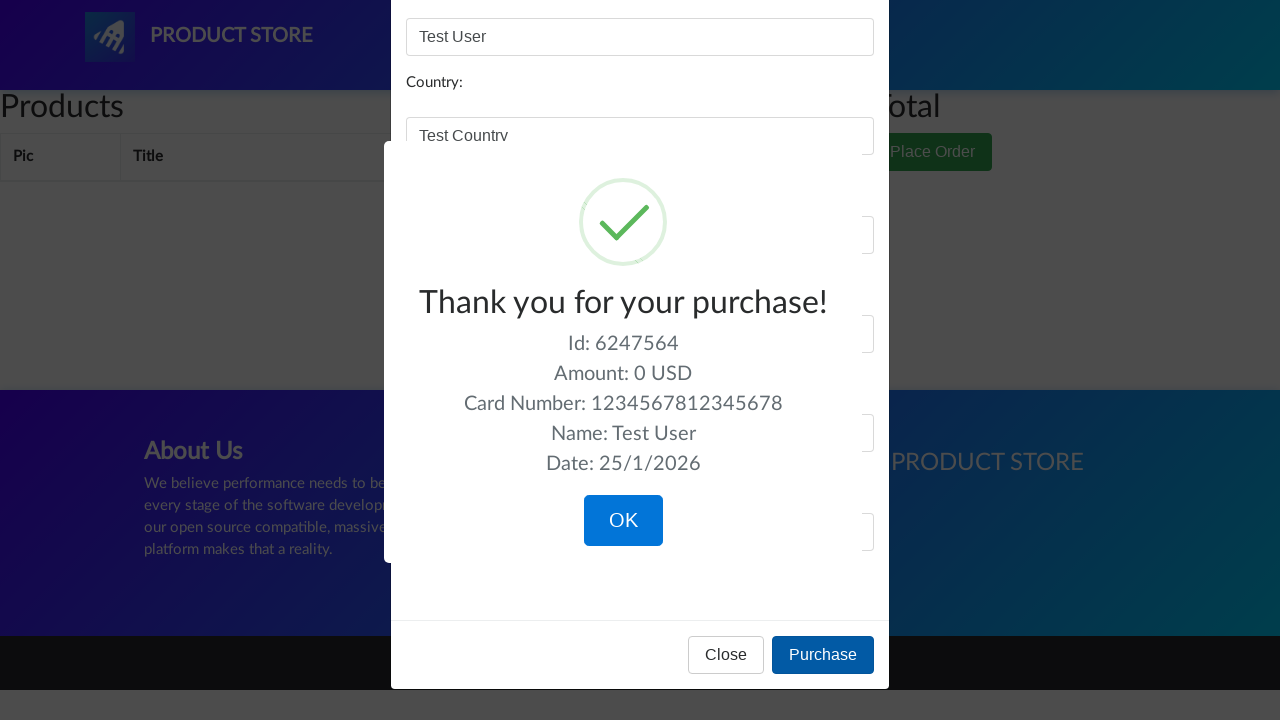

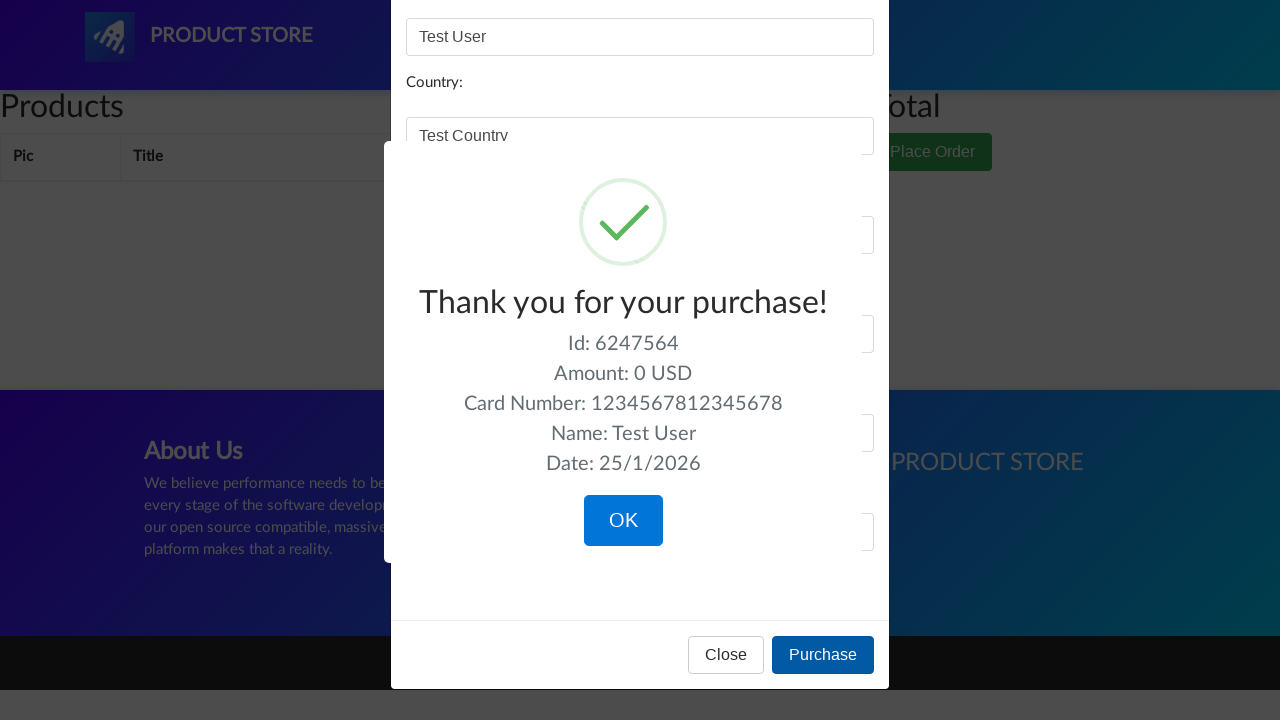